Tests dynamic loading with default wait time - clicks start button and verifies "Hello World!" text appears

Starting URL: https://automationfc.github.io/dynamic-loading/

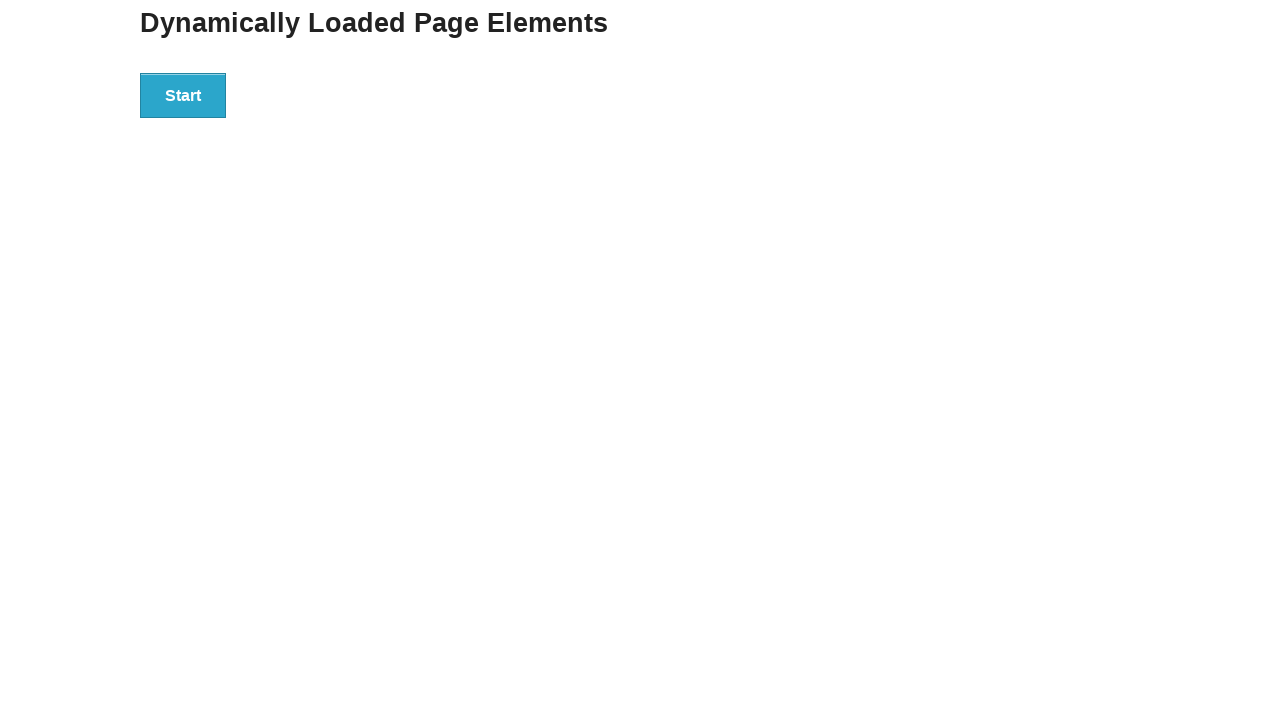

Navigated to dynamic loading test page
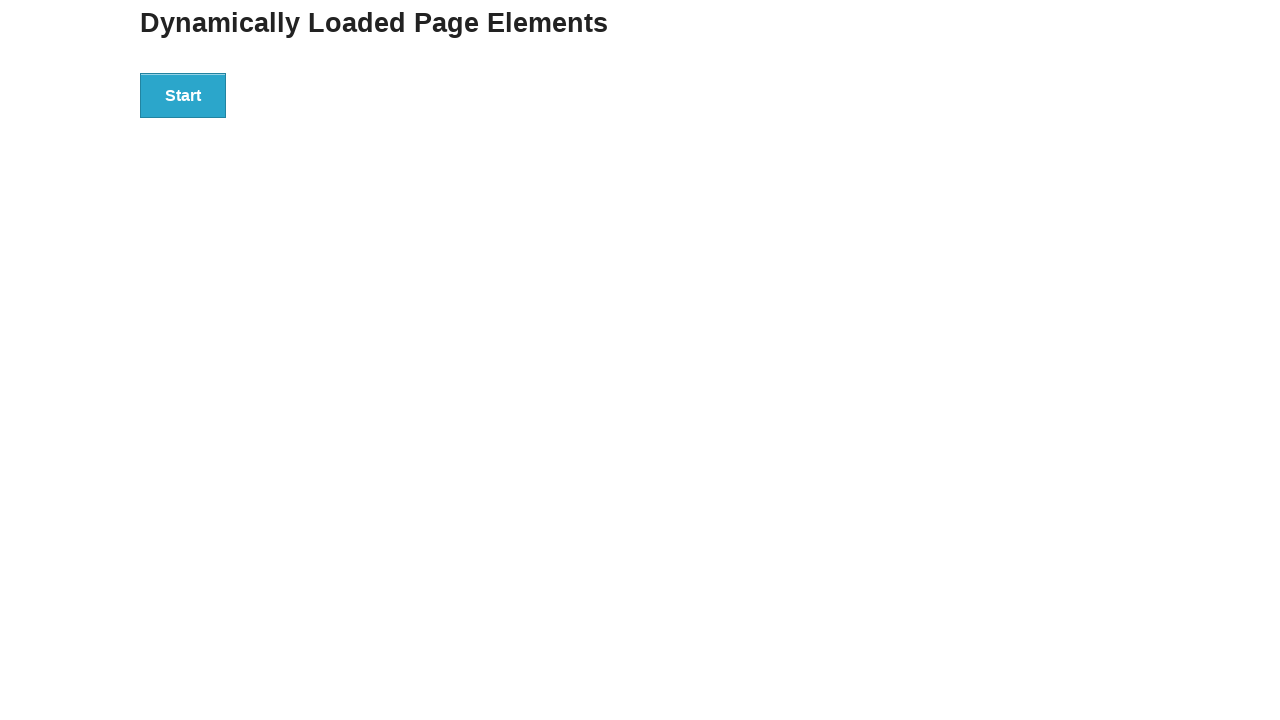

Clicked start button to trigger dynamic loading at (183, 95) on xpath=//button
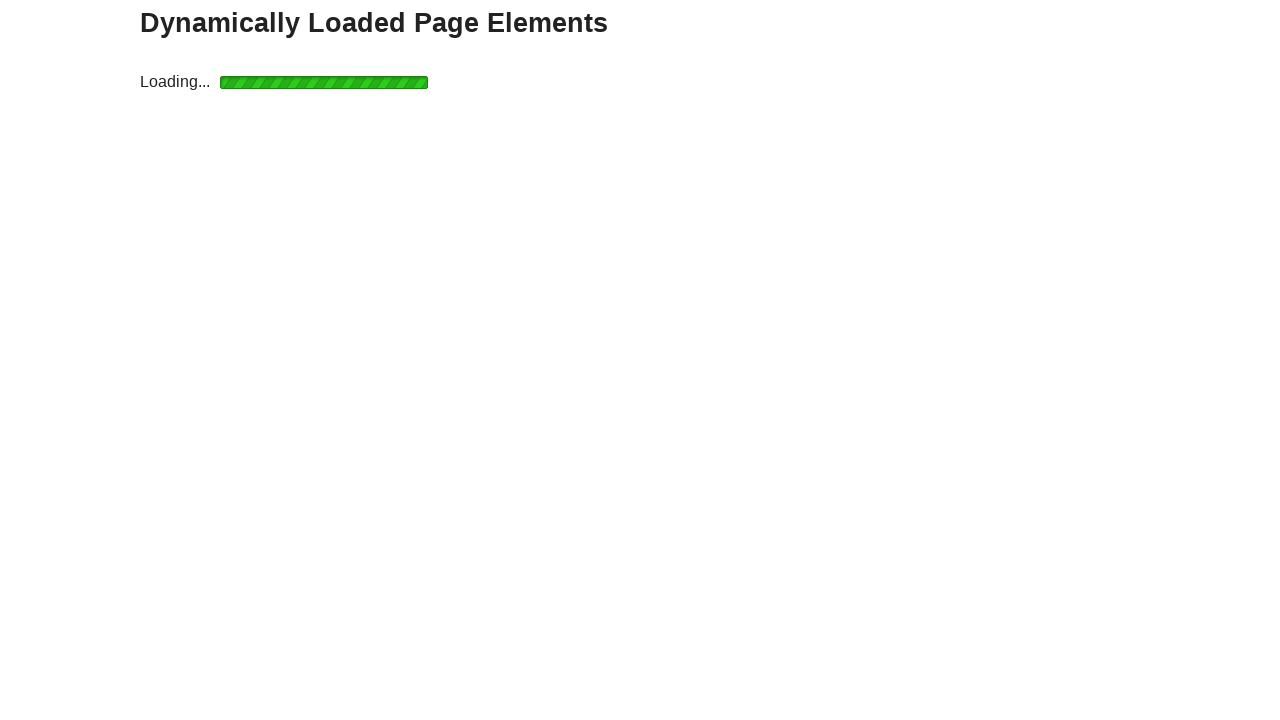

Hello World! text element appeared after dynamic loading
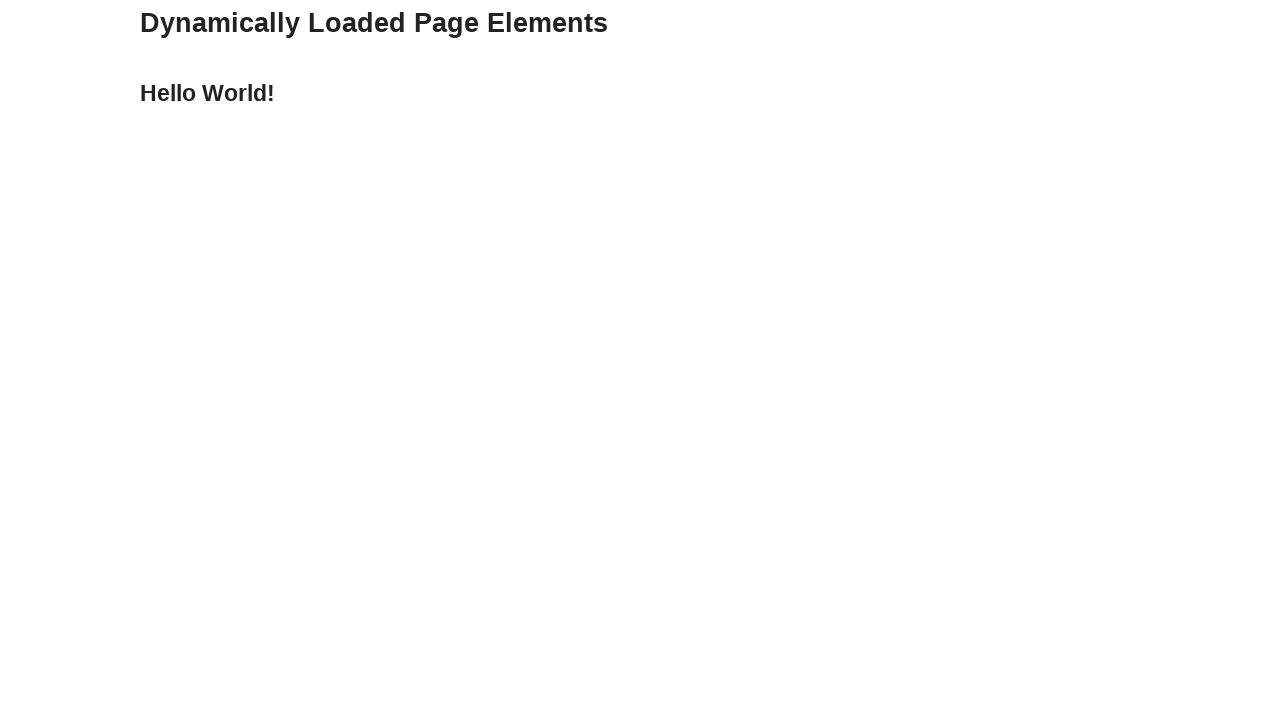

Retrieved text content from element
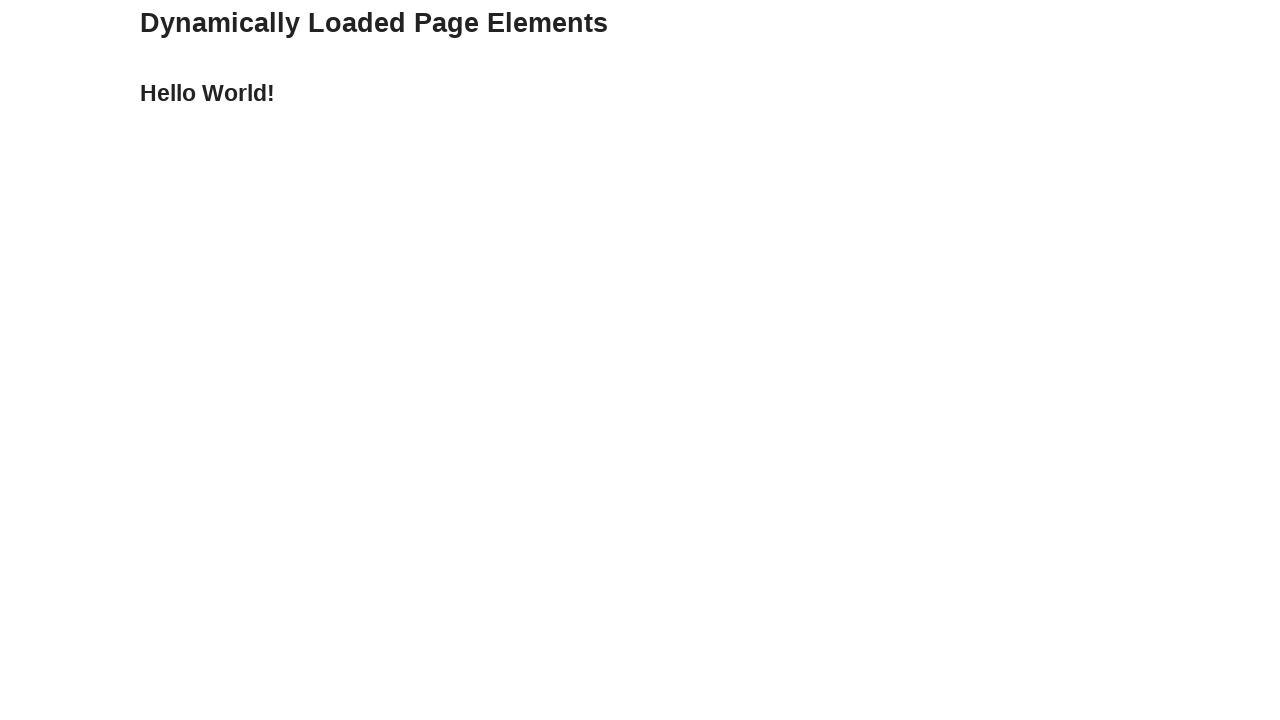

Verified that text content equals 'Hello World!'
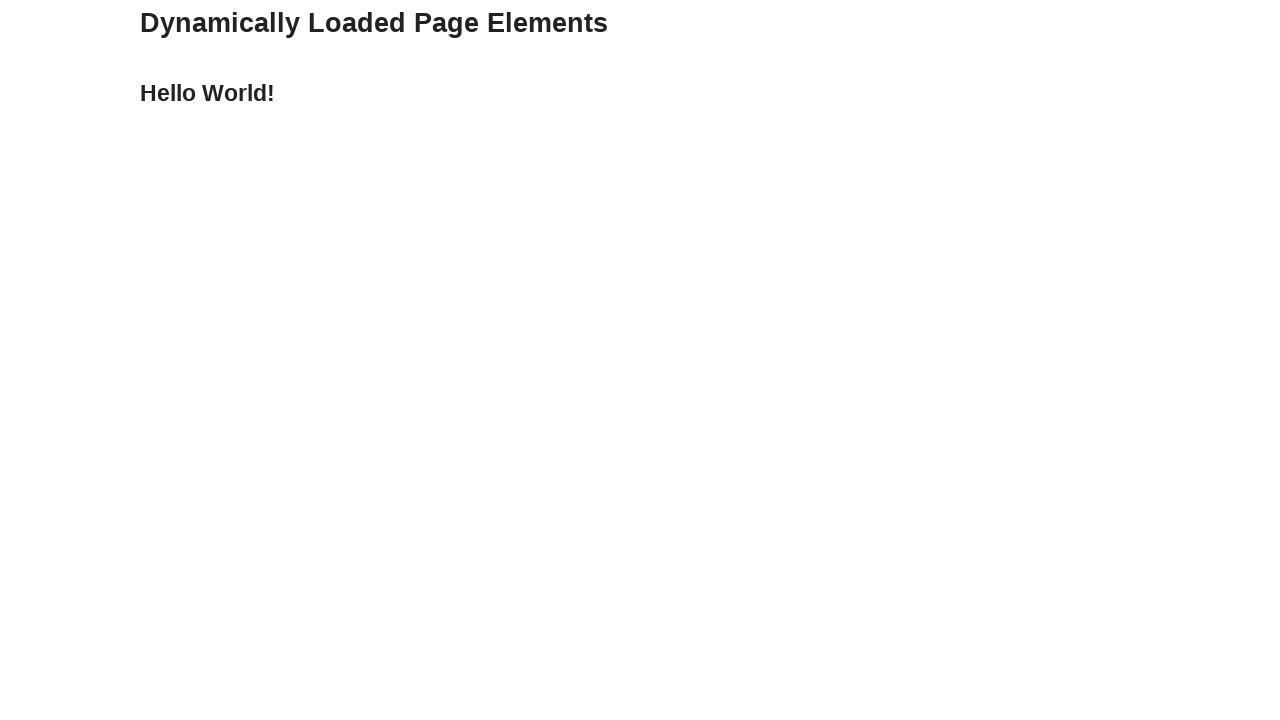

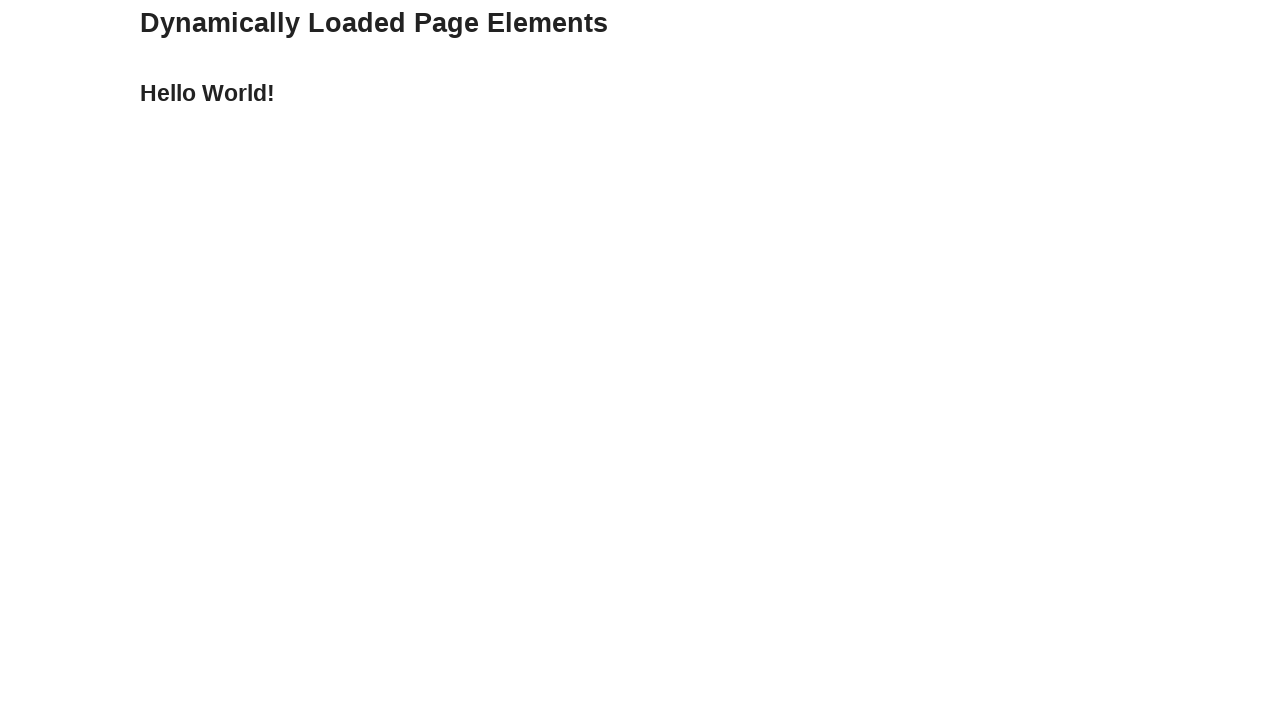